Navigates to the EA App demo website and clicks on the Login link to navigate to the login page

Starting URL: http://www.eaapp.somee.com

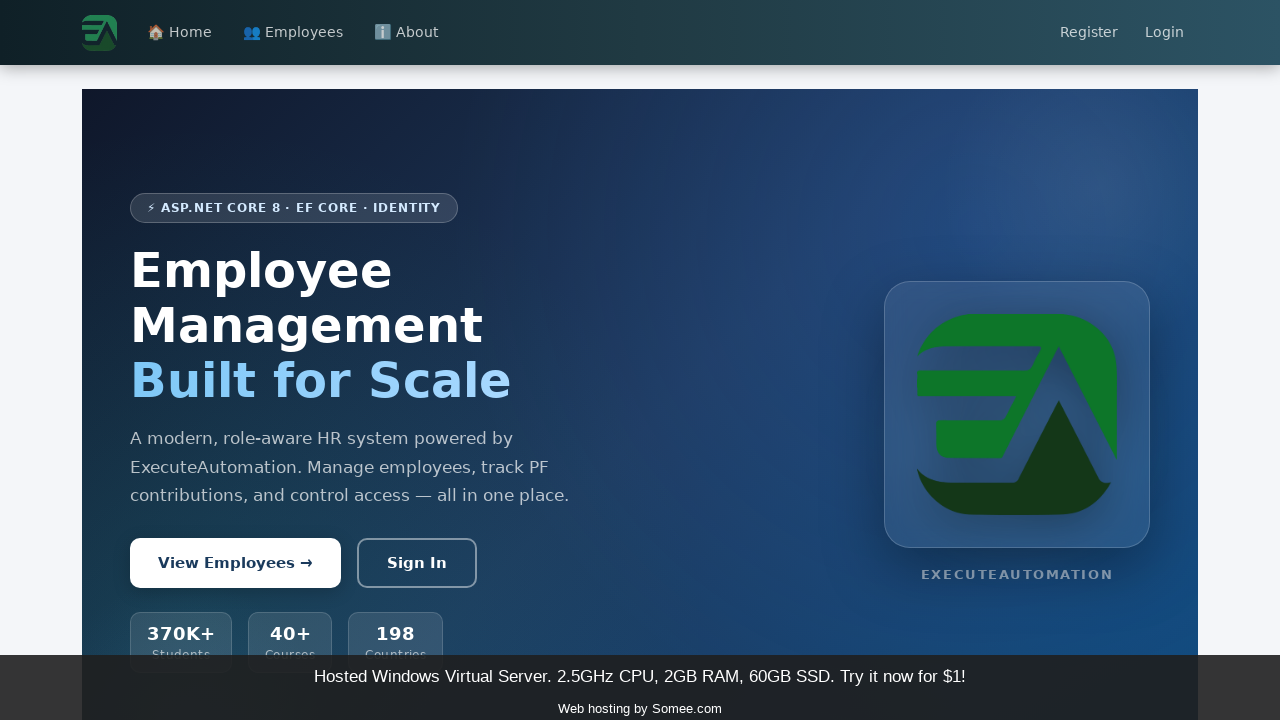

Navigated to EA App demo website at http://www.eaapp.somee.com
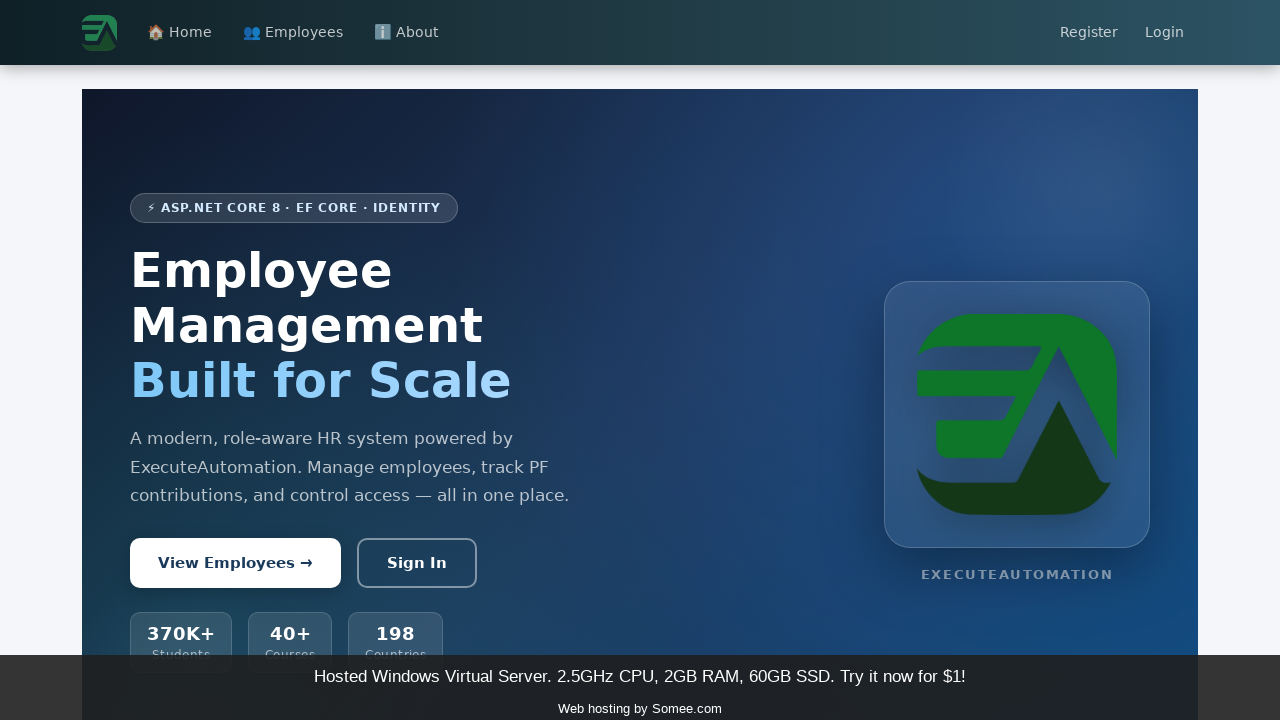

Clicked on the Login link at (1165, 33) on text=Login
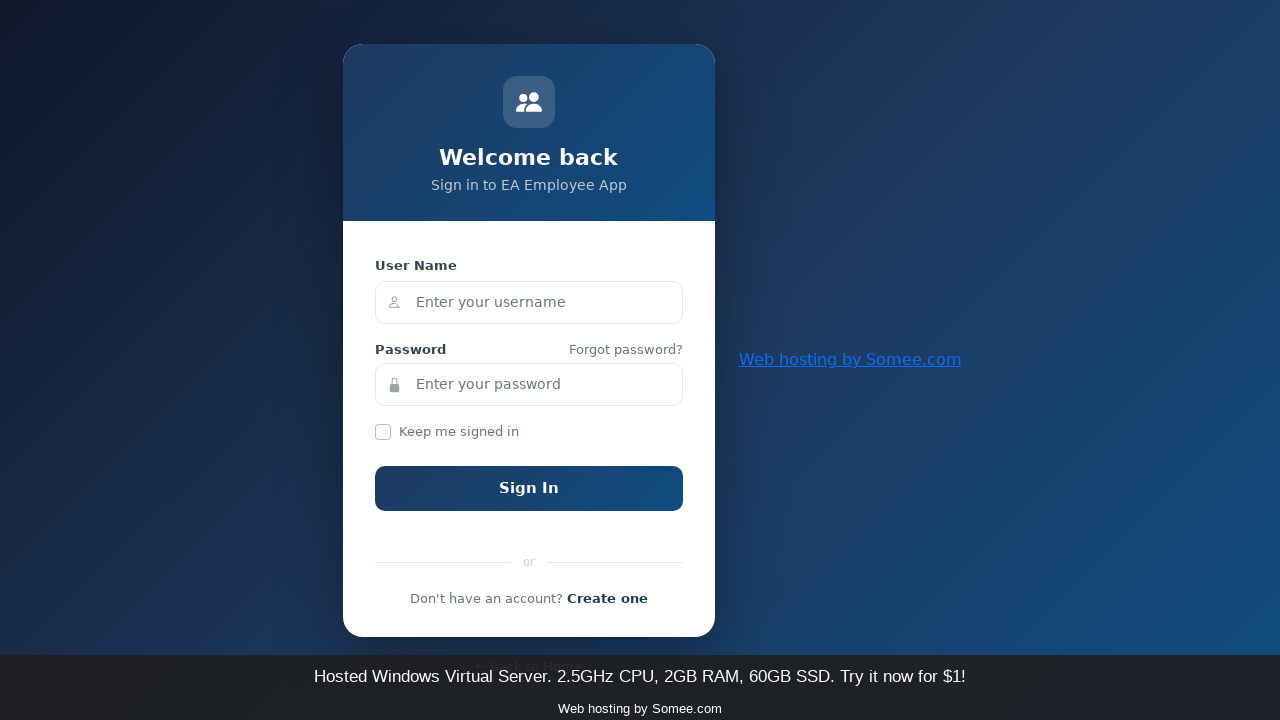

Login page loaded and network idle
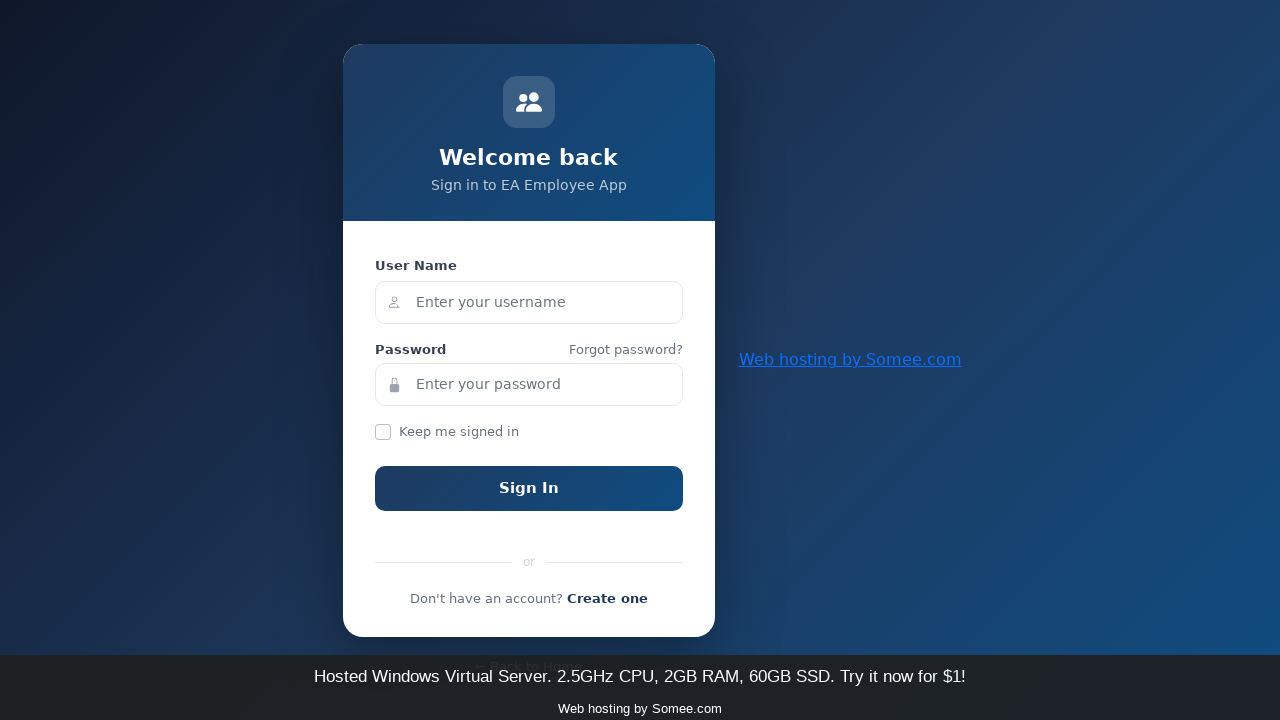

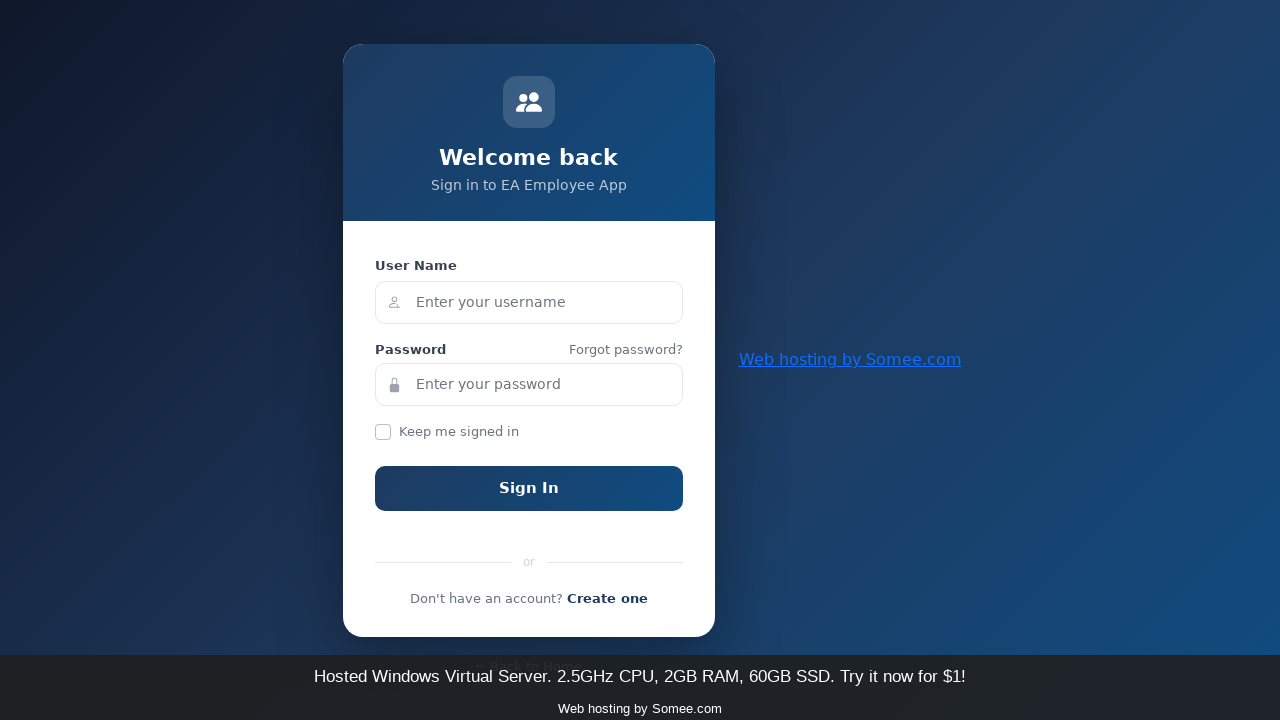